Tests form submission by clicking the submit button using JavaScript execution

Starting URL: https://demoqa.com/automation-practice-form

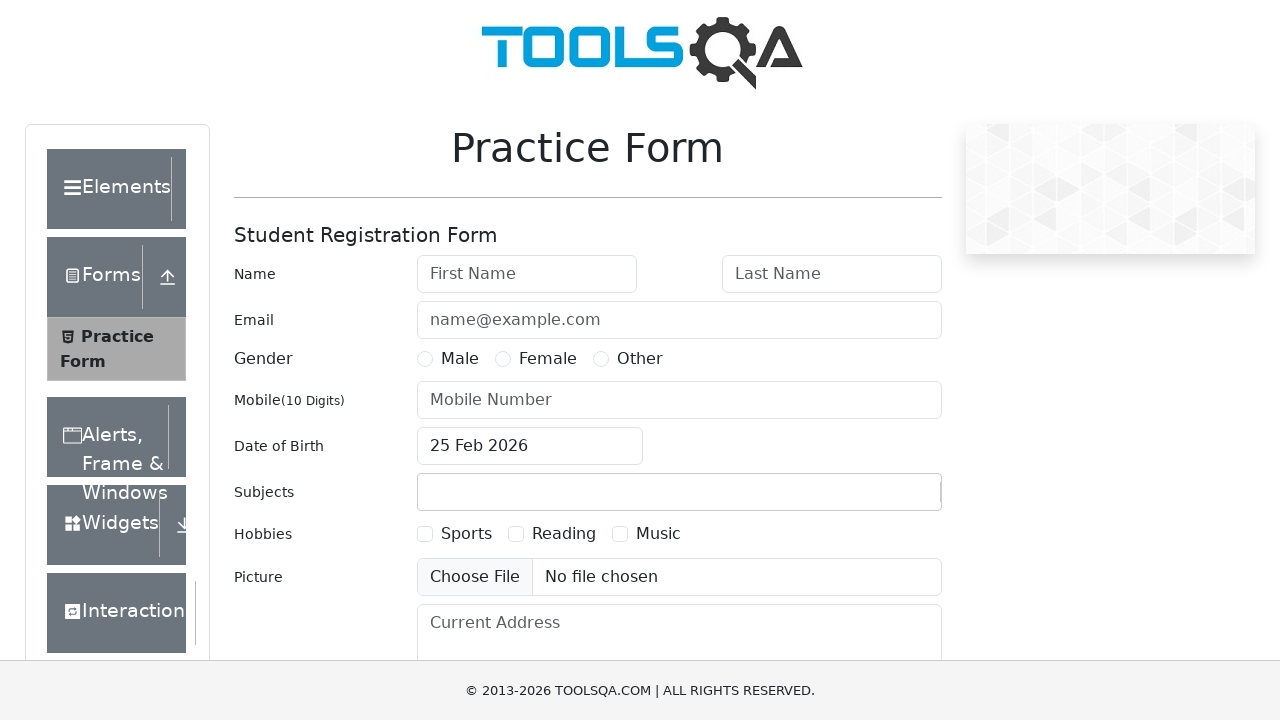

Navigated to automation practice form page
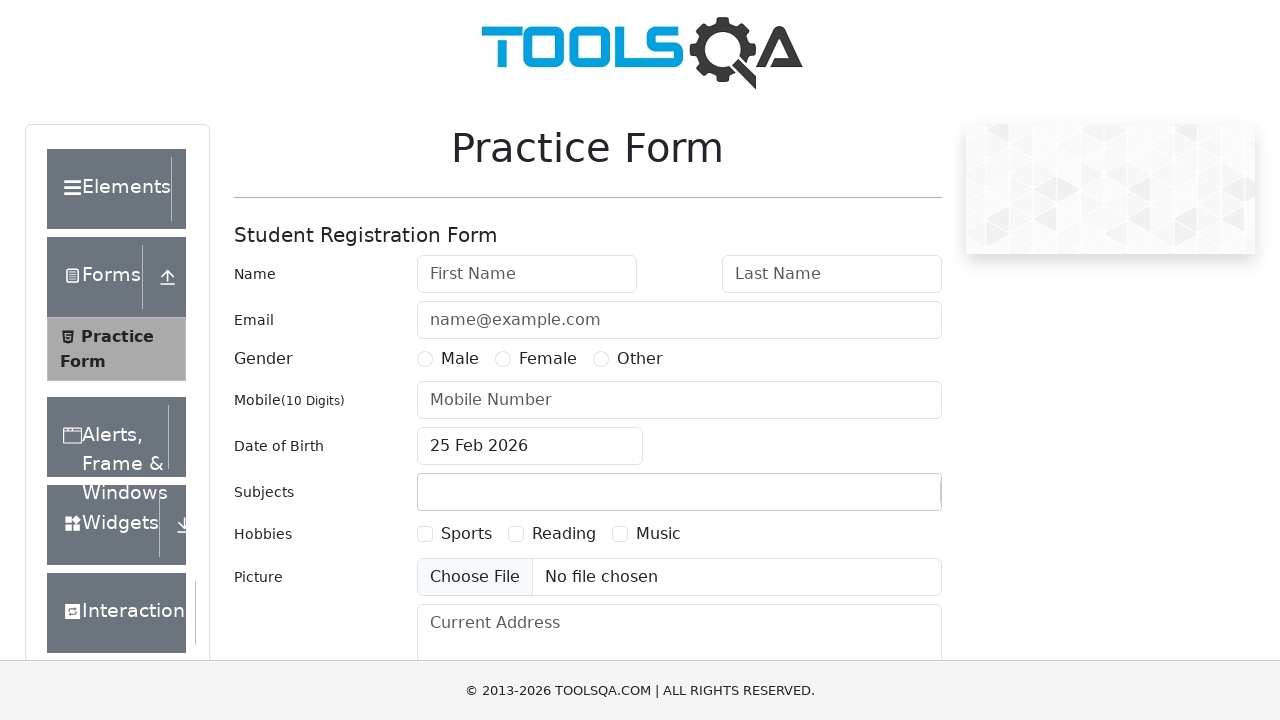

Clicked submit button using JavaScript execution
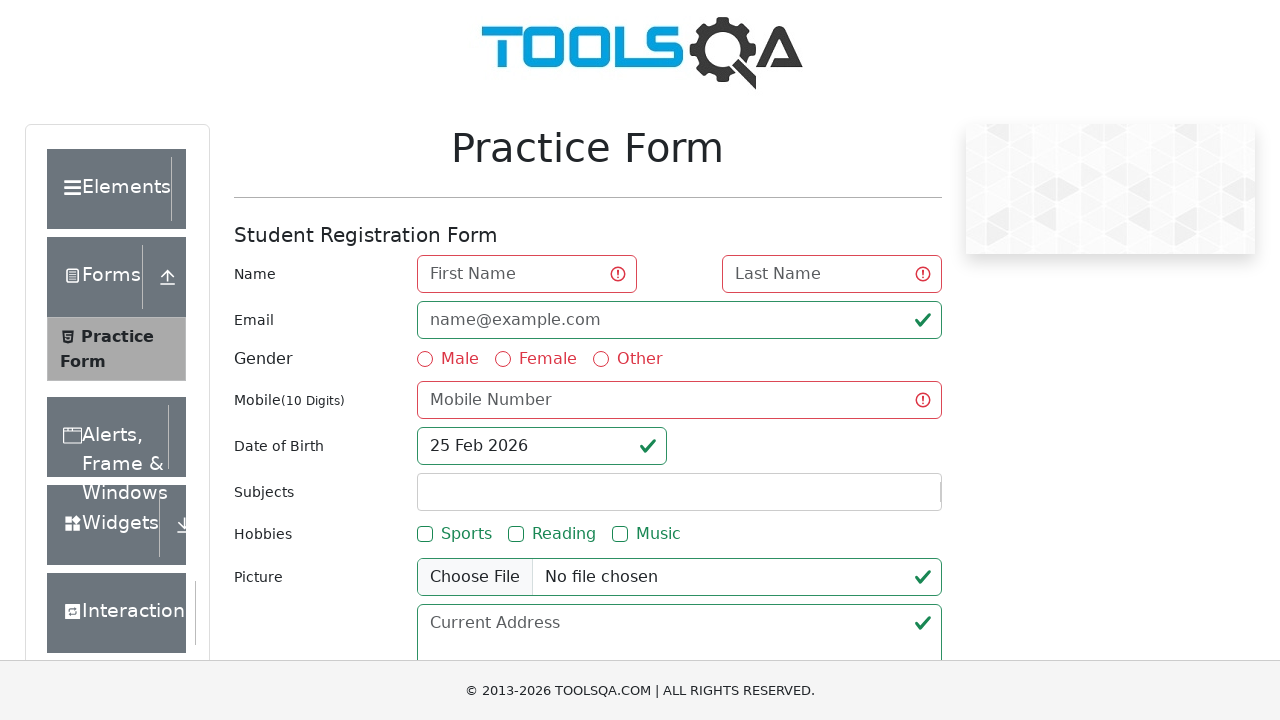

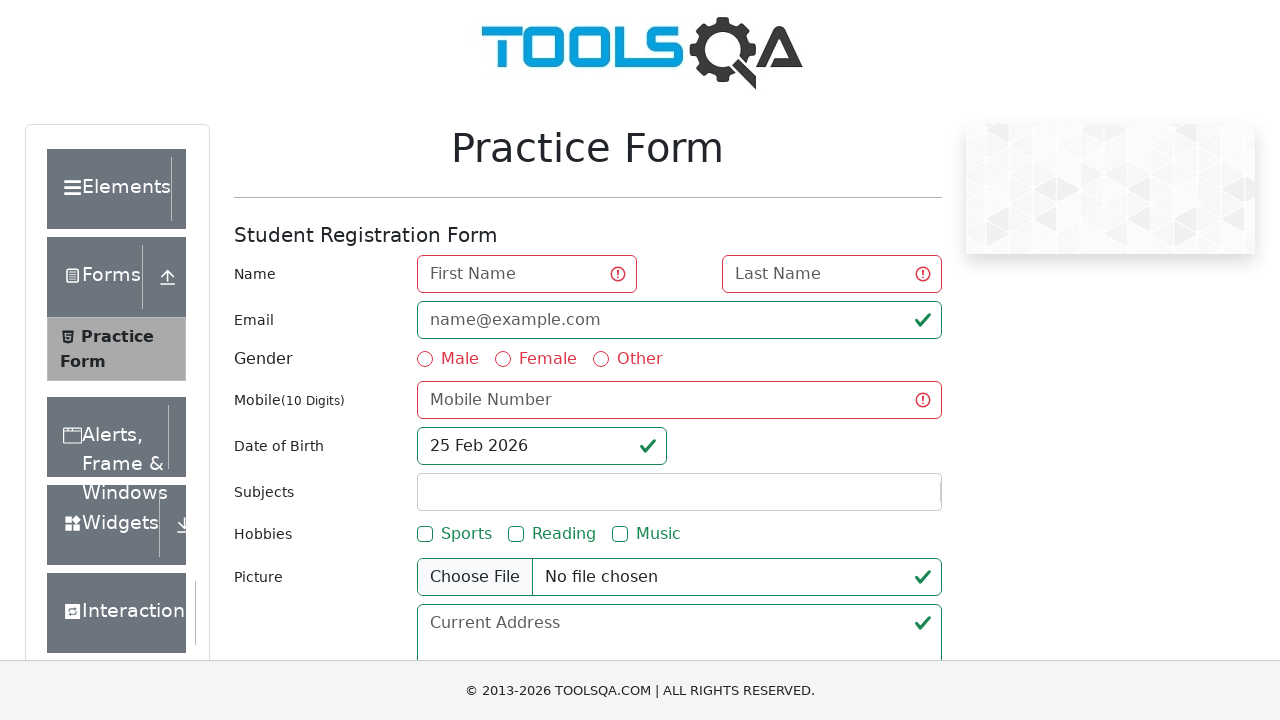